Tests table search functionality by entering a search term and verifying filtered results

Starting URL: https://www.lambdatest.com/selenium-playground/table-sort-search-demo

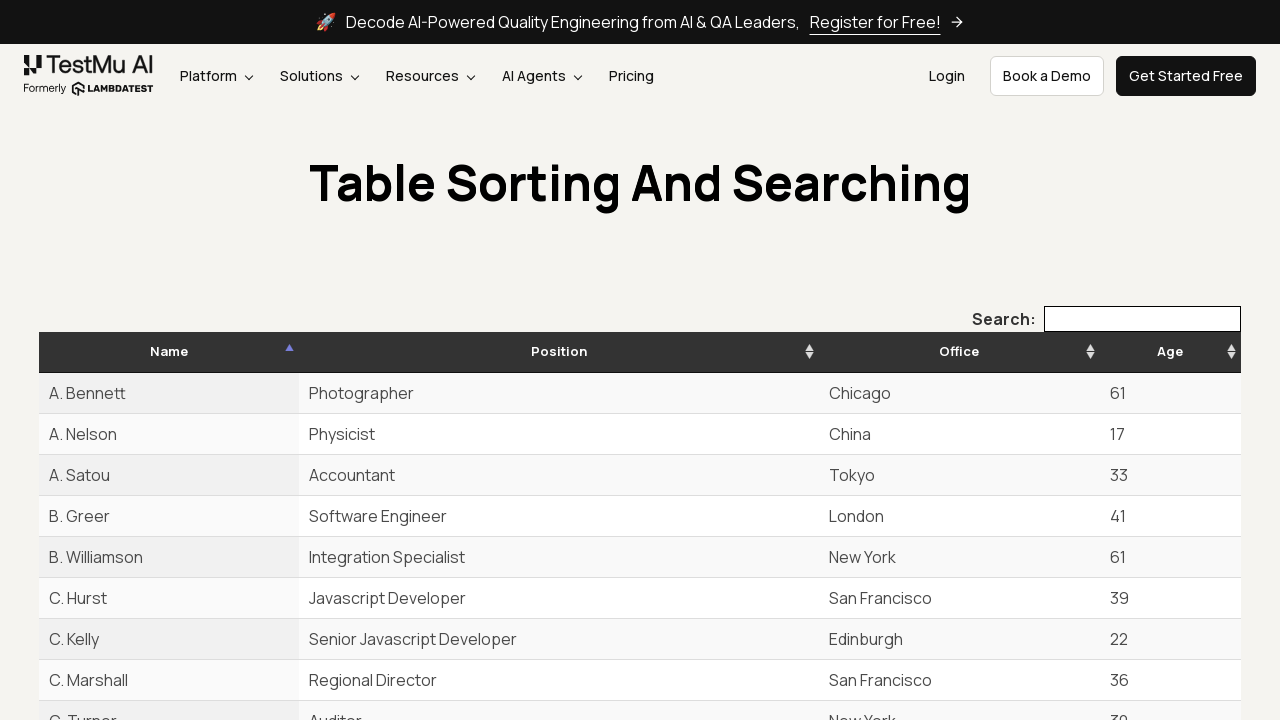

Entered 'London' in the search field on input[type='search']
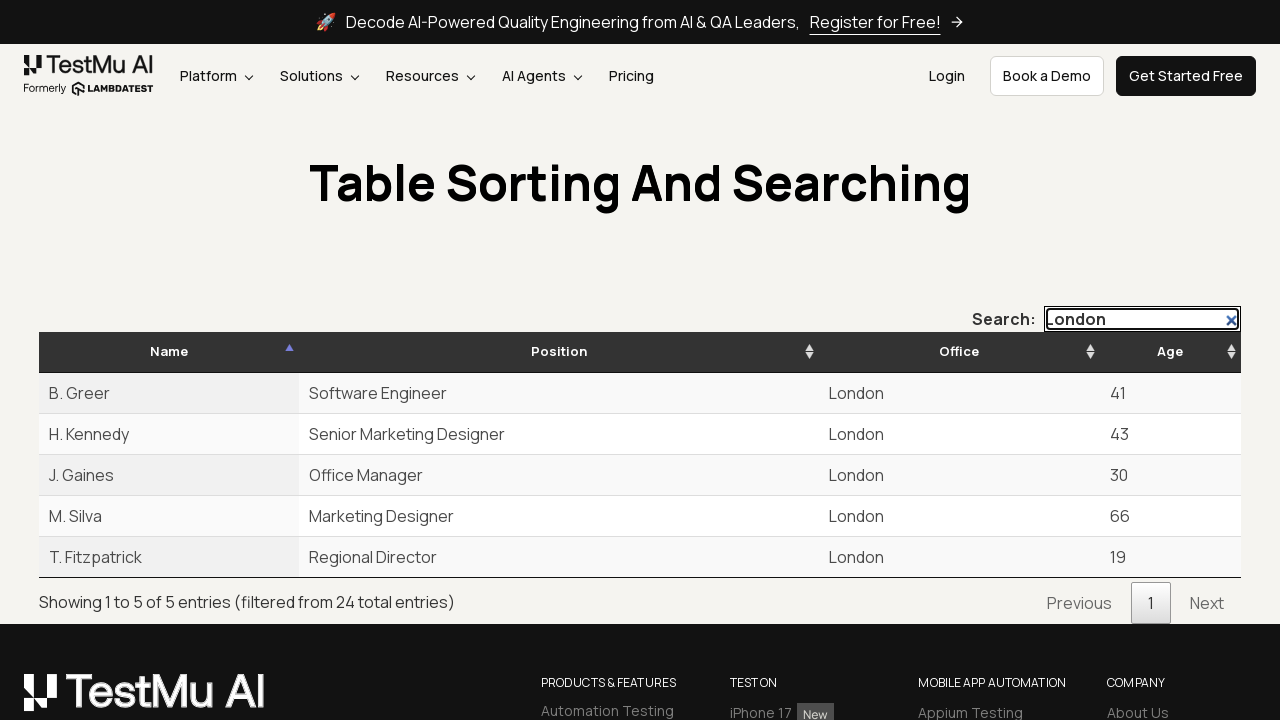

Waited for table to filter search results
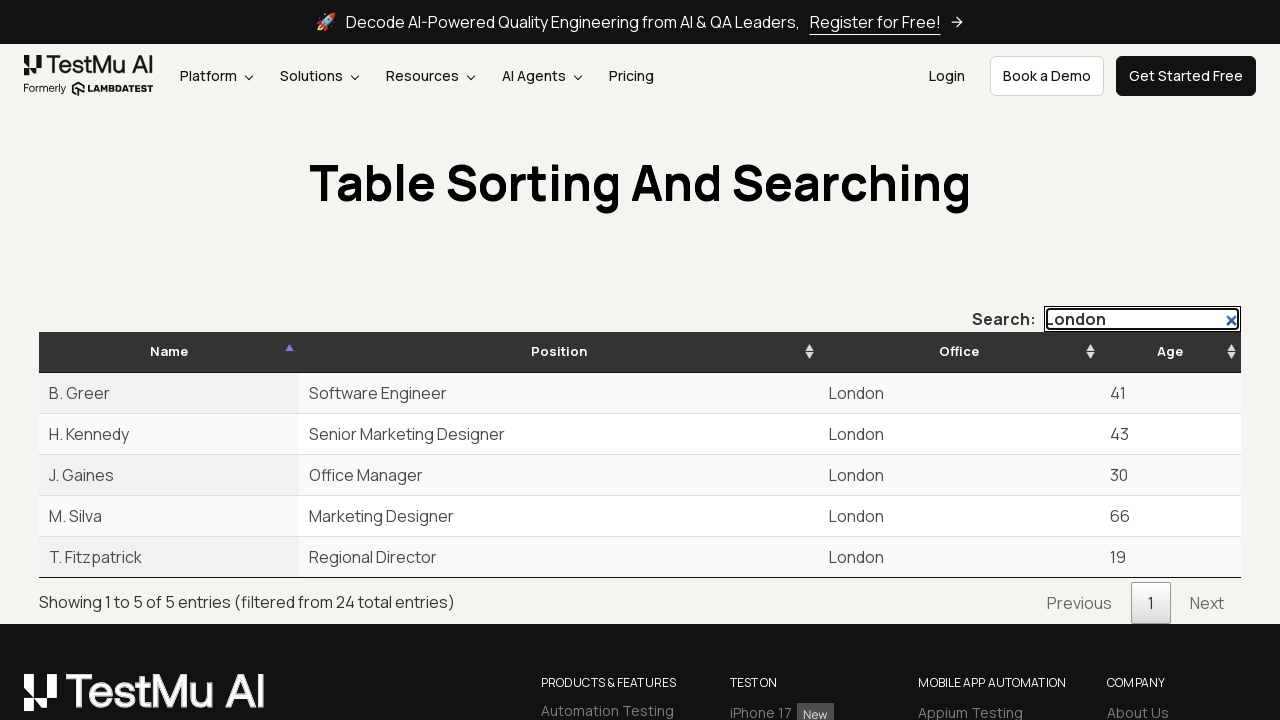

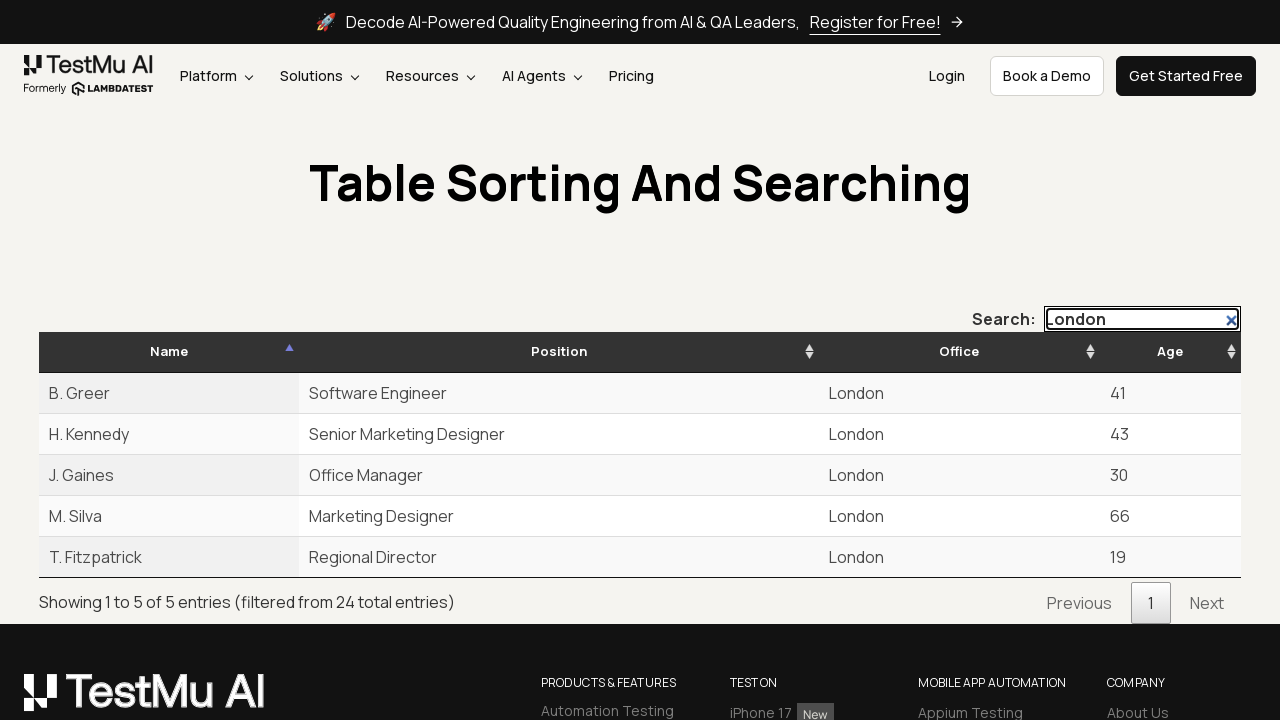